Tests that the 'Hello' text becomes visible after waiting, using an explicit sleep to allow the delayed content to load.

Starting URL: https://teserat.github.io/welcome/

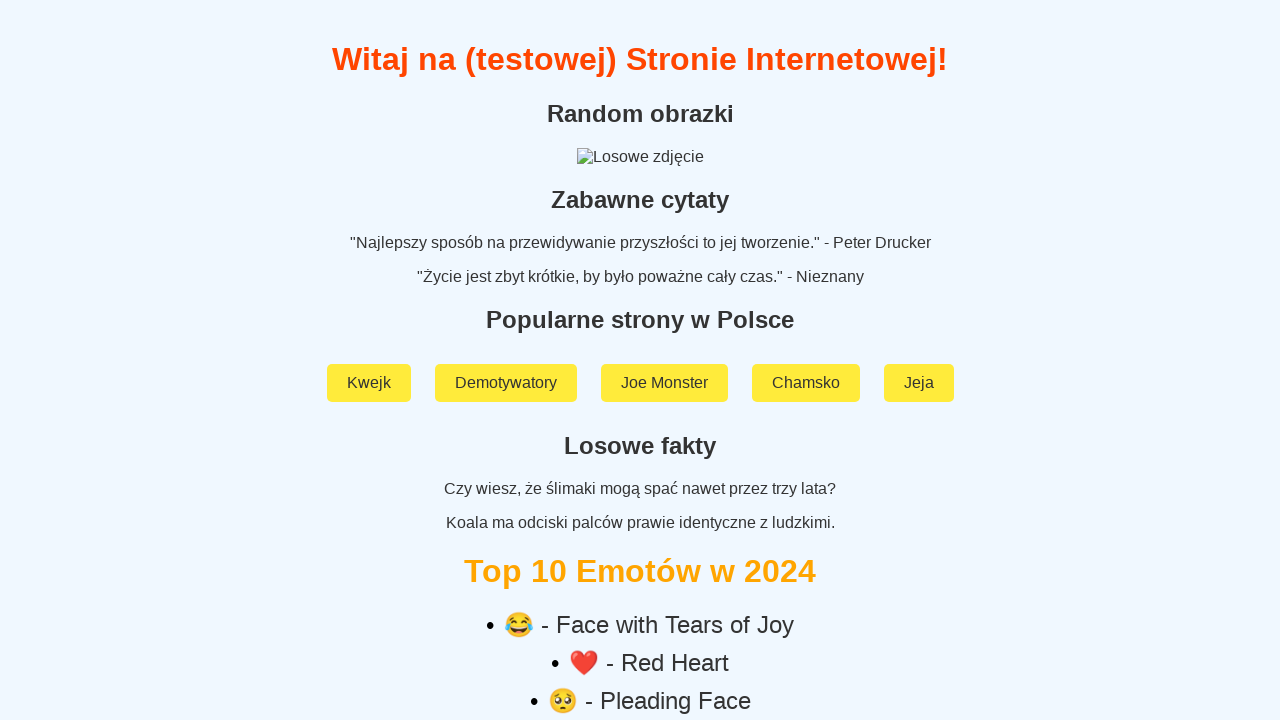

Clicked on 'Rozchodniak' link at (640, 592) on a:text('Rozchodniak')
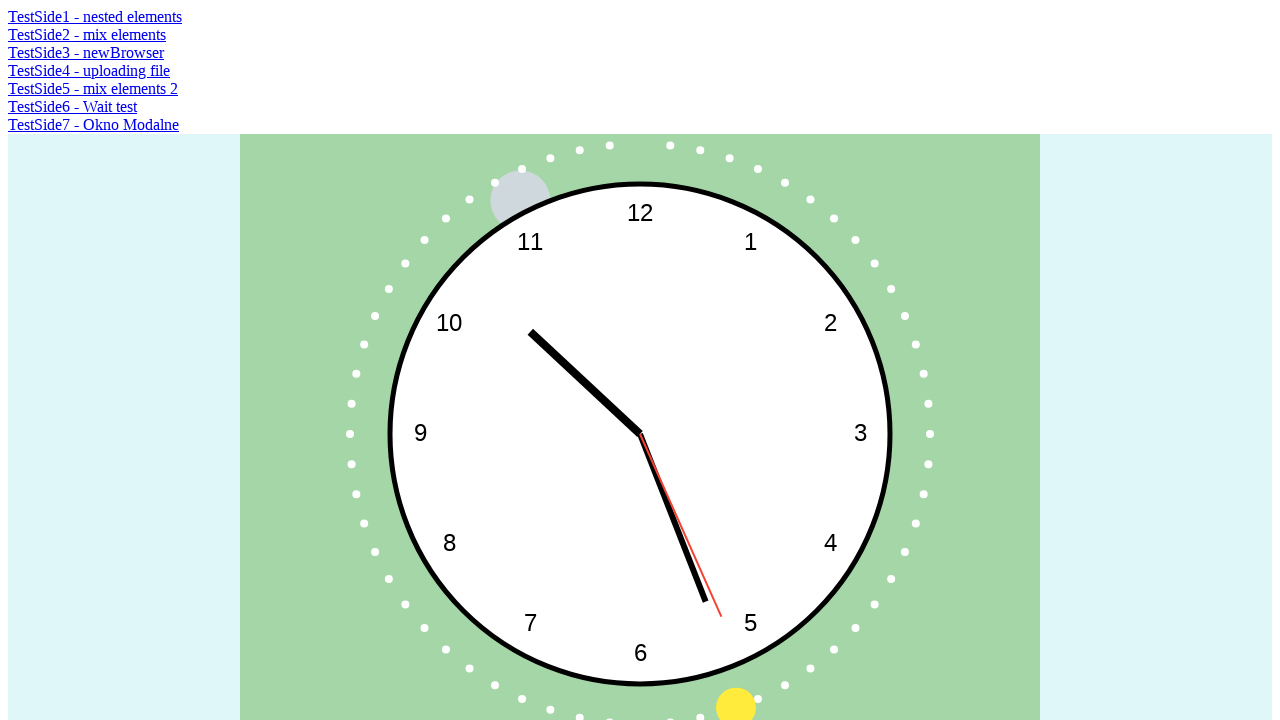

Clicked on 'TestSide6 - Wait test' link at (72, 106) on a:text('TestSide6 - Wait test')
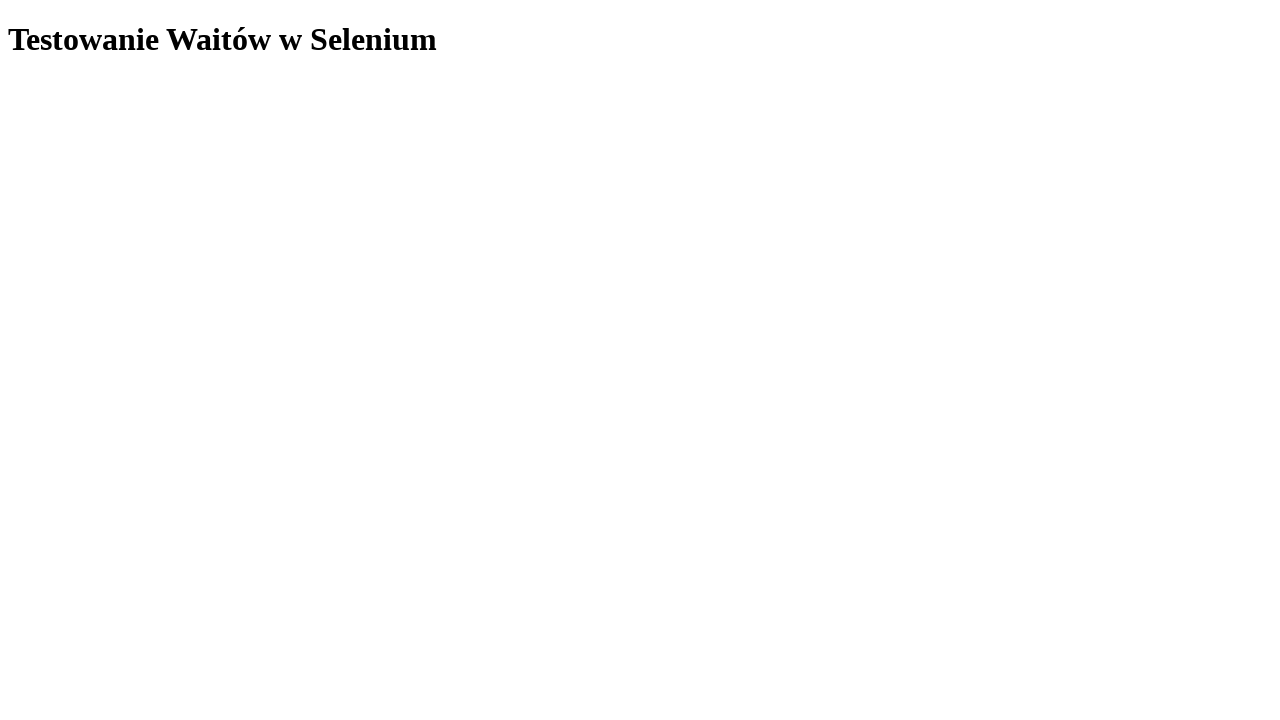

Waited for 'Hello' element to appear (timeout: 10s)
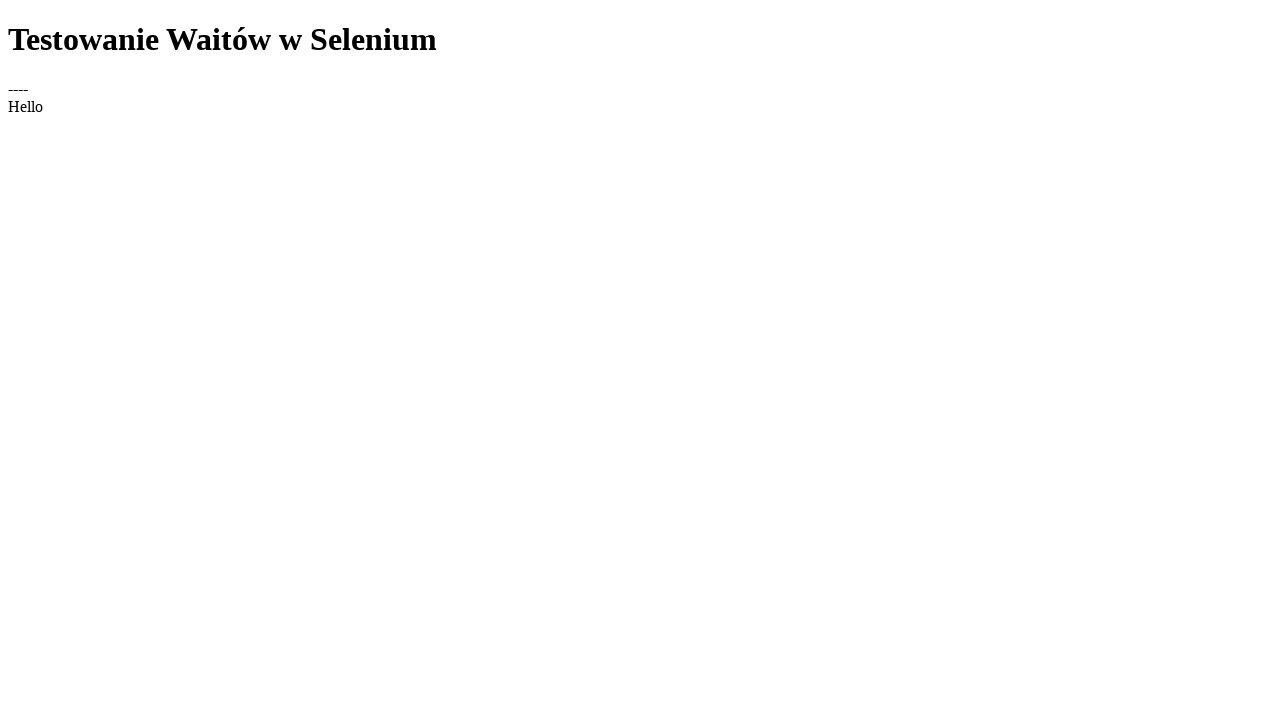

Located the 'Hello' element
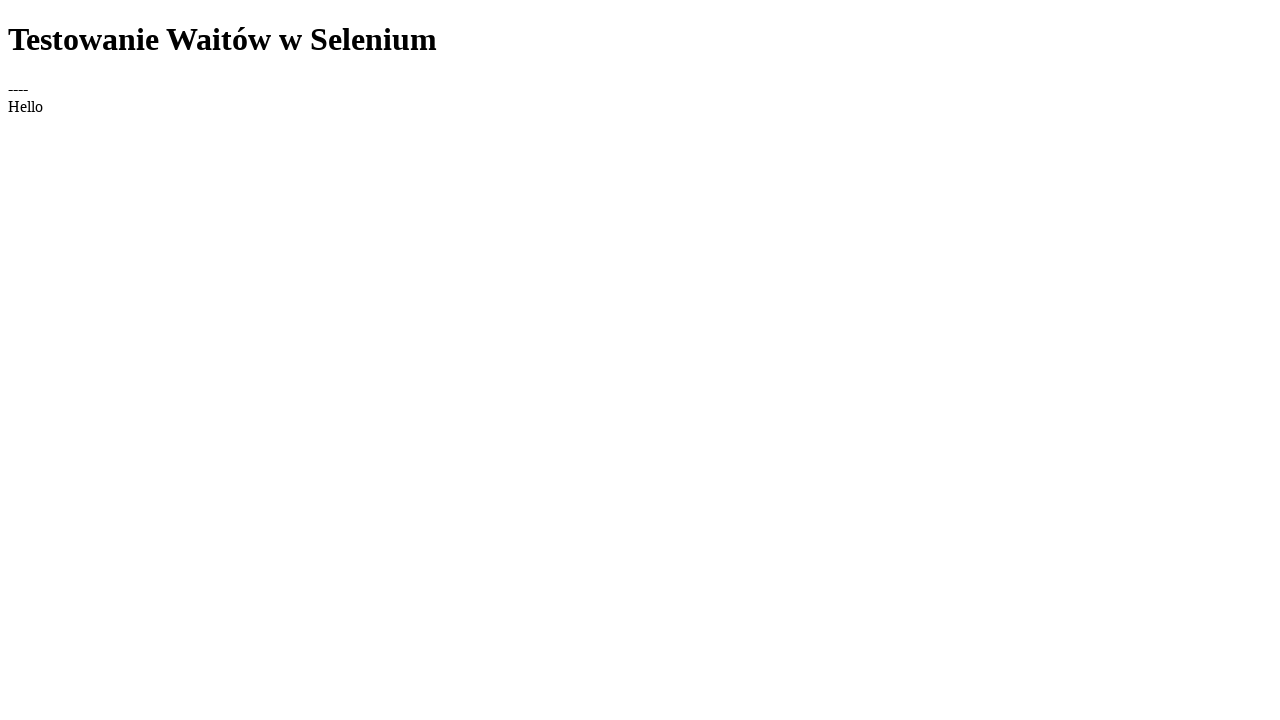

Verified that 'Hello' text content matches expected value
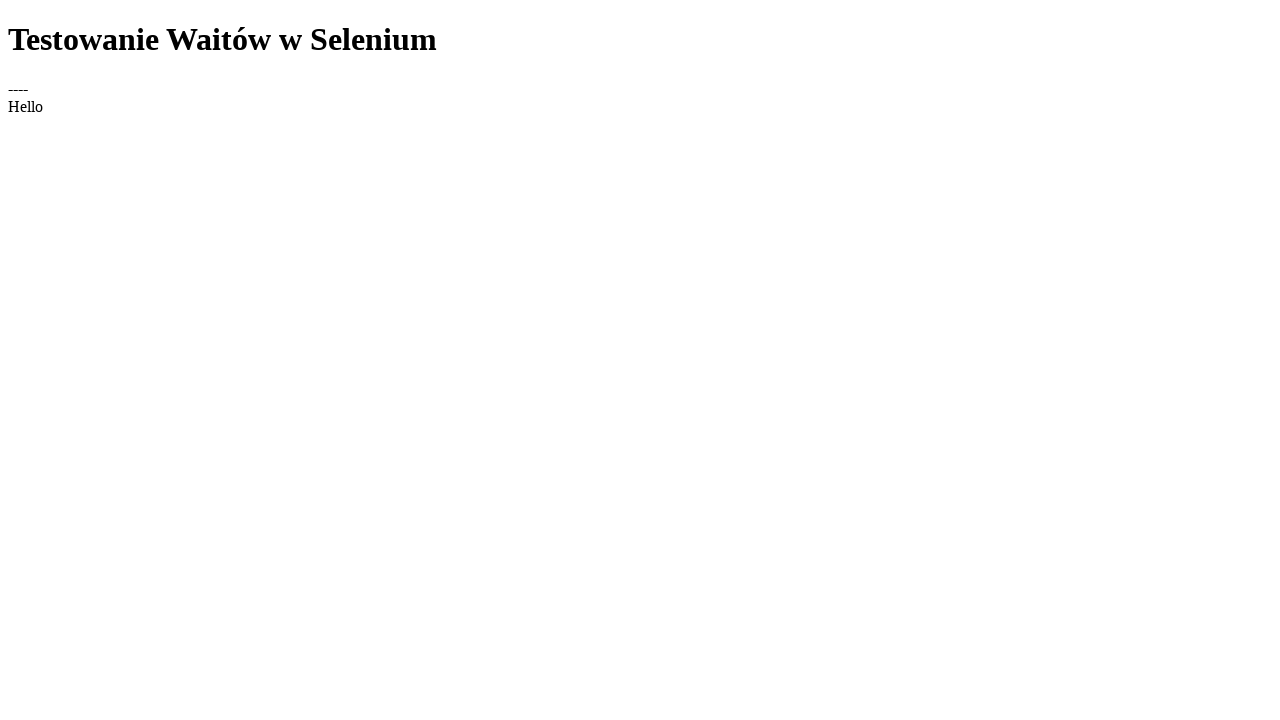

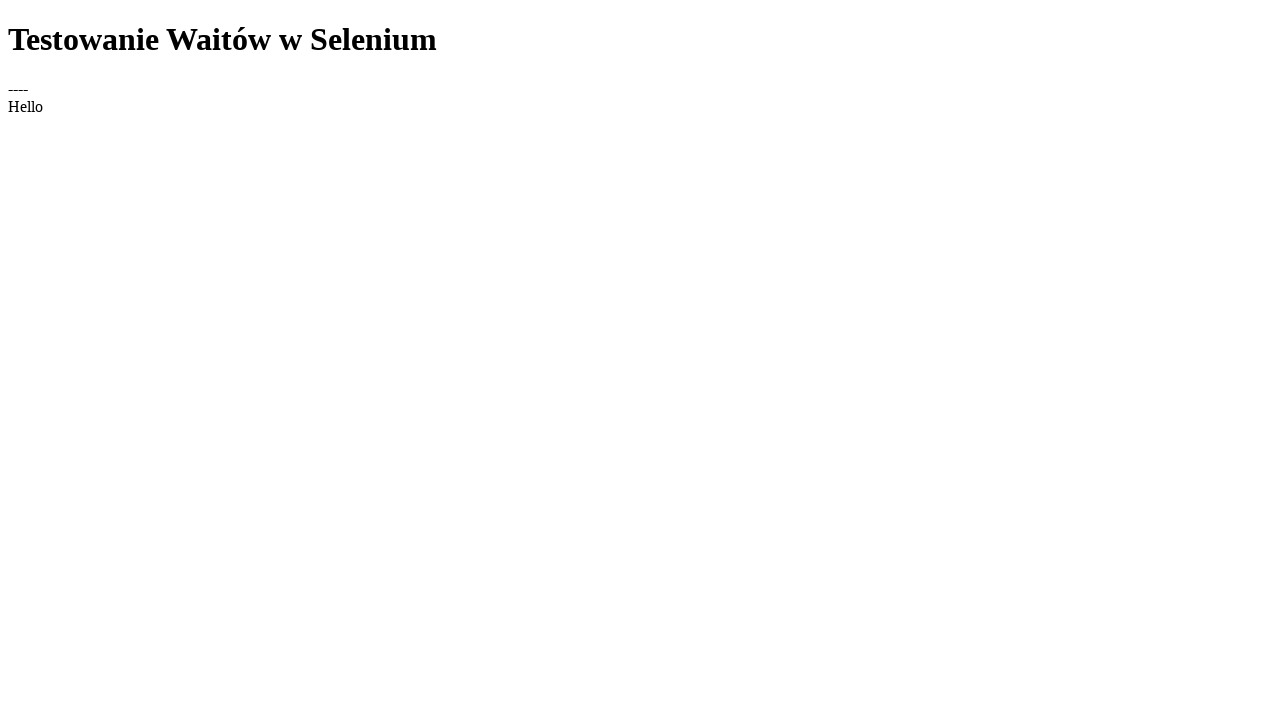